Navigates through multiple pages of quotes by repeatedly clicking the Next button to test pagination functionality

Starting URL: http://quotes.toscrape.com/

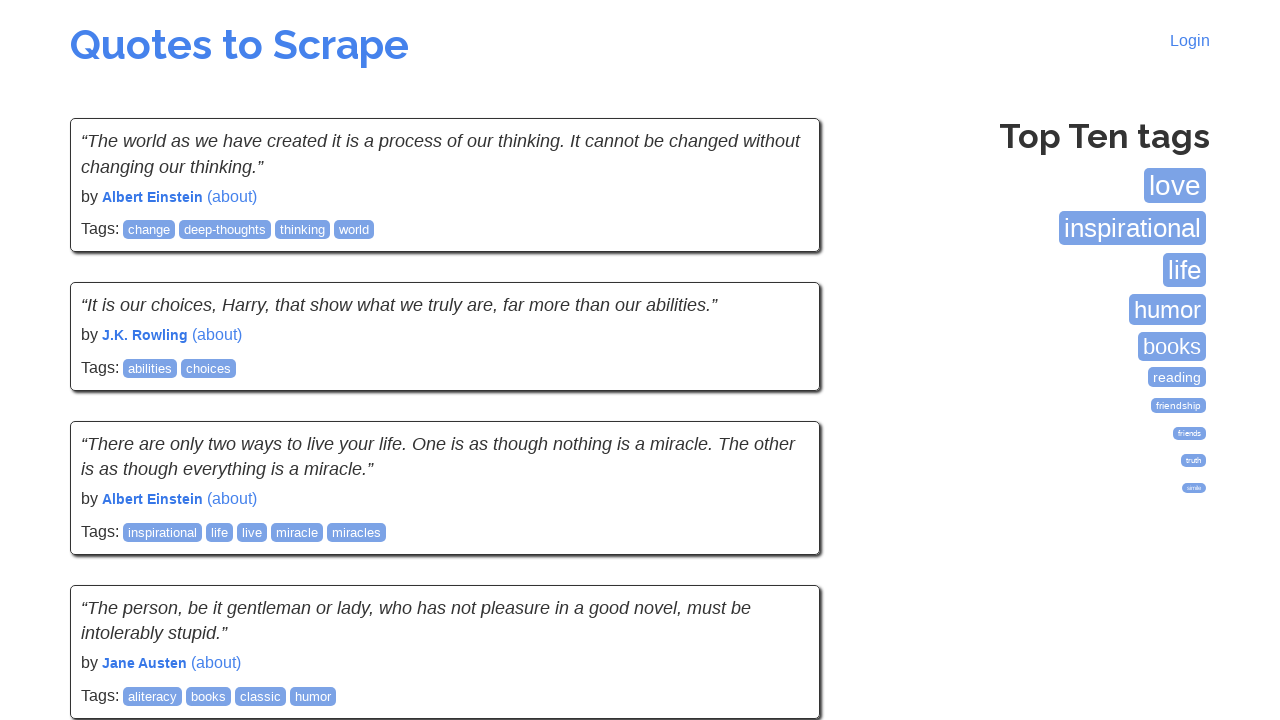

Waited for quotes to load on first page
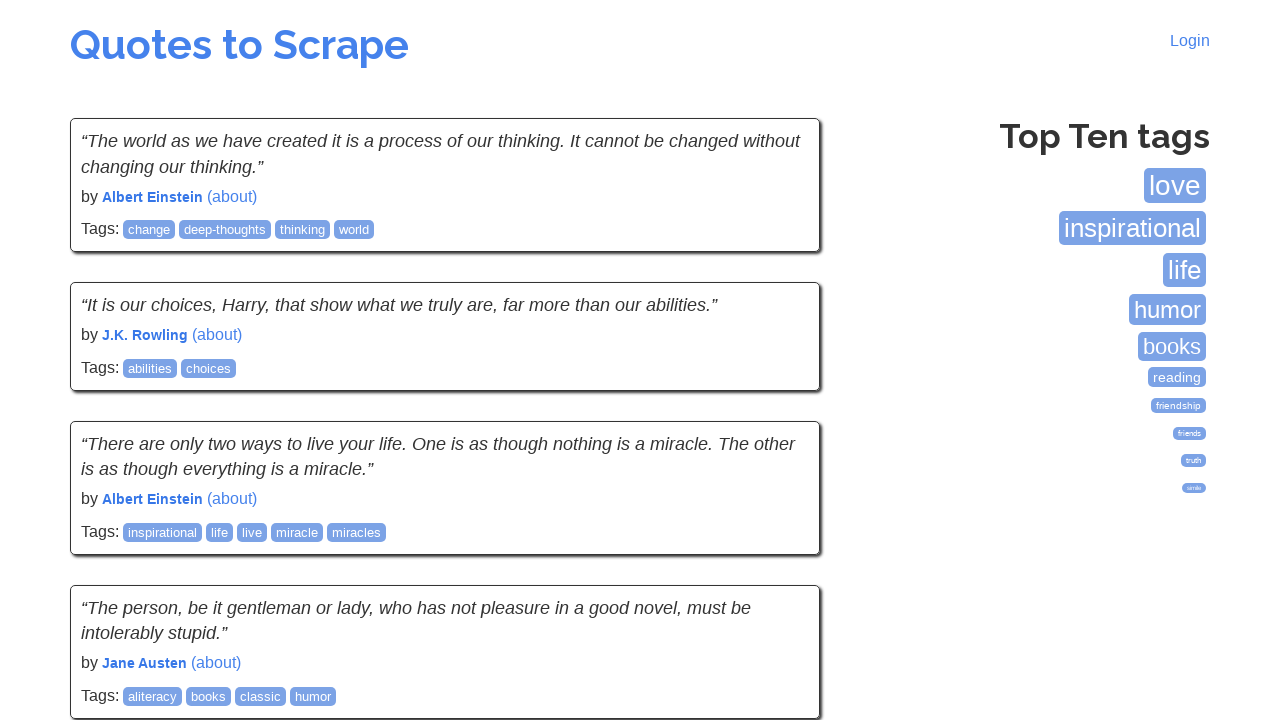

Verified quotes are displayed on page 1
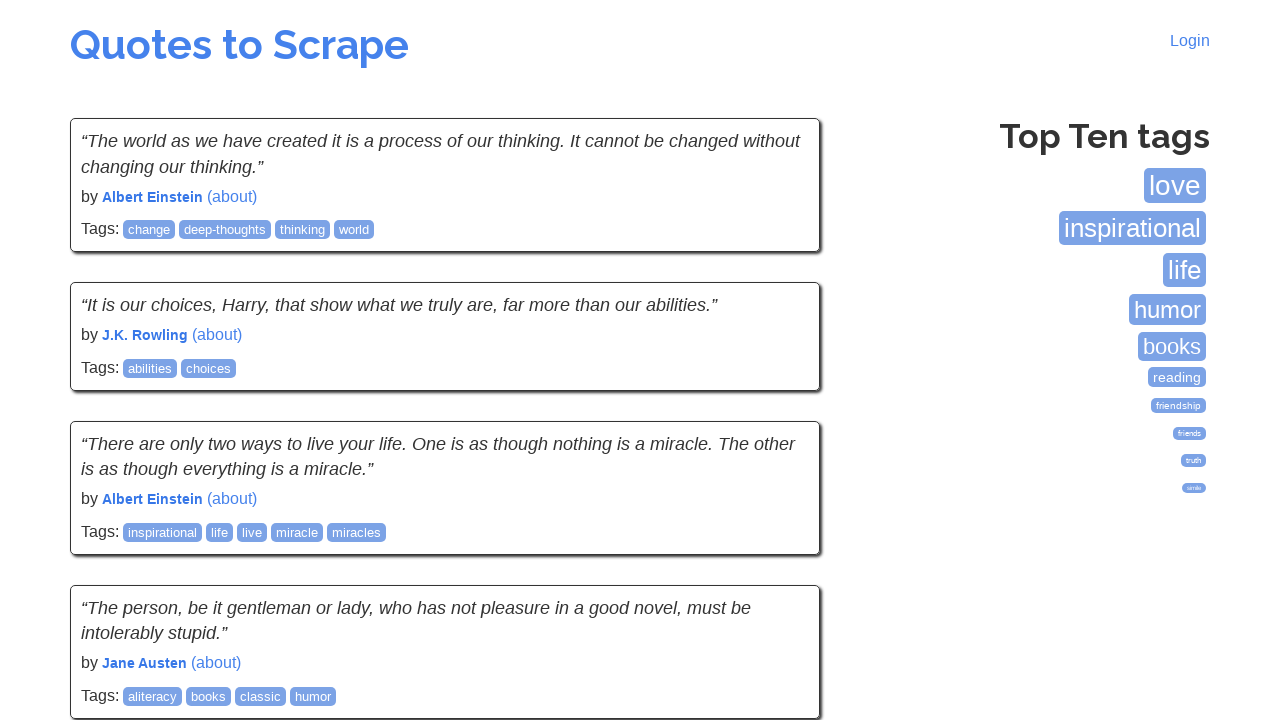

Clicked Next button to navigate from page 1 to page 2 at (778, 542) on li.next a
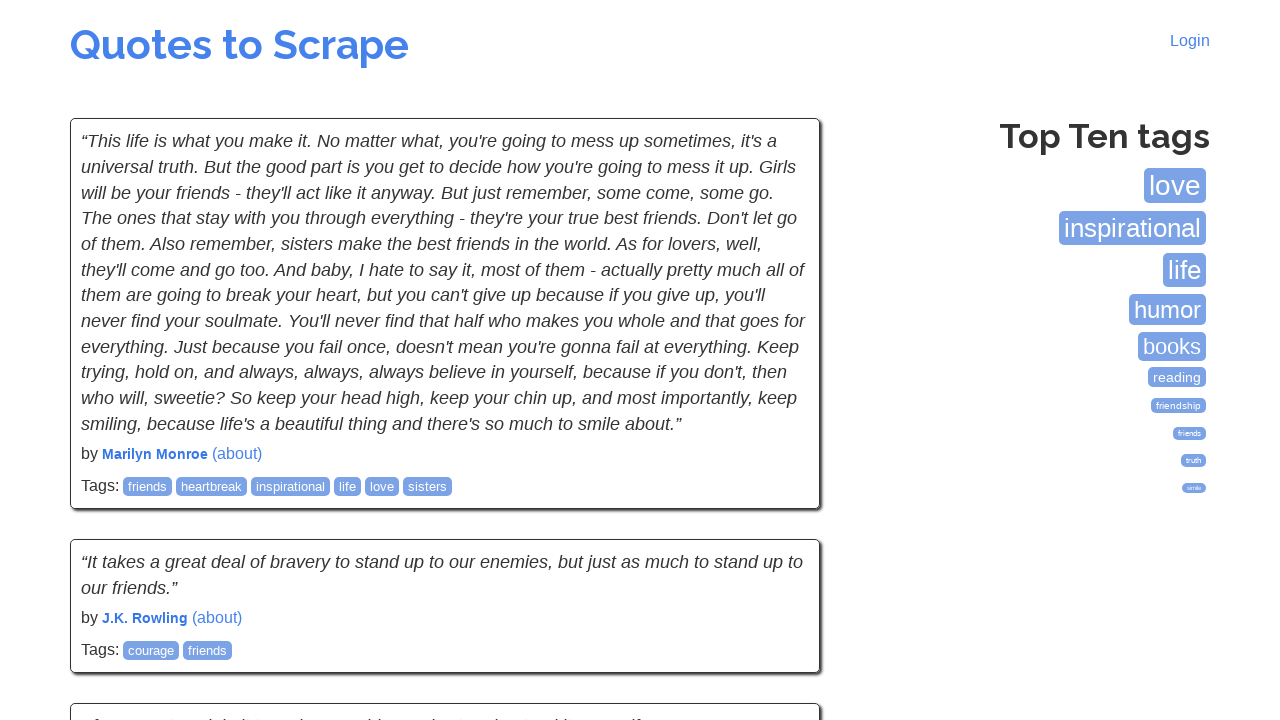

Waited for page 2 to load
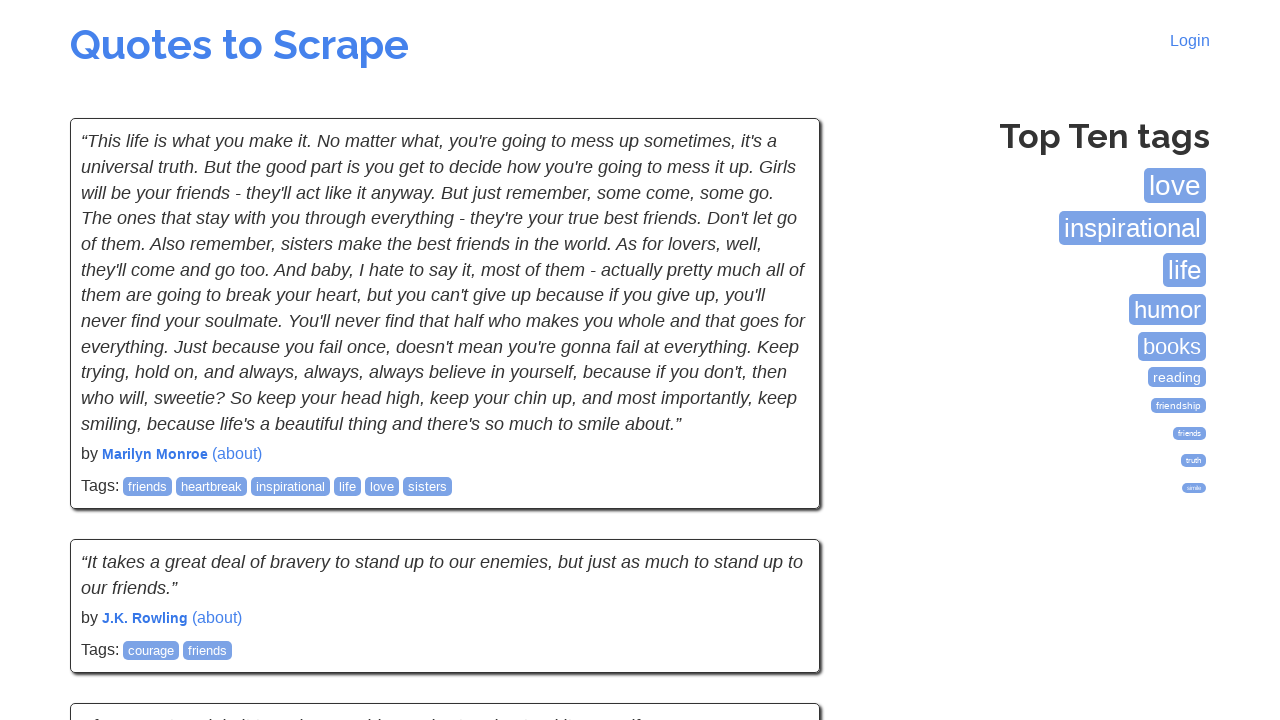

Verified quotes are displayed on page 2
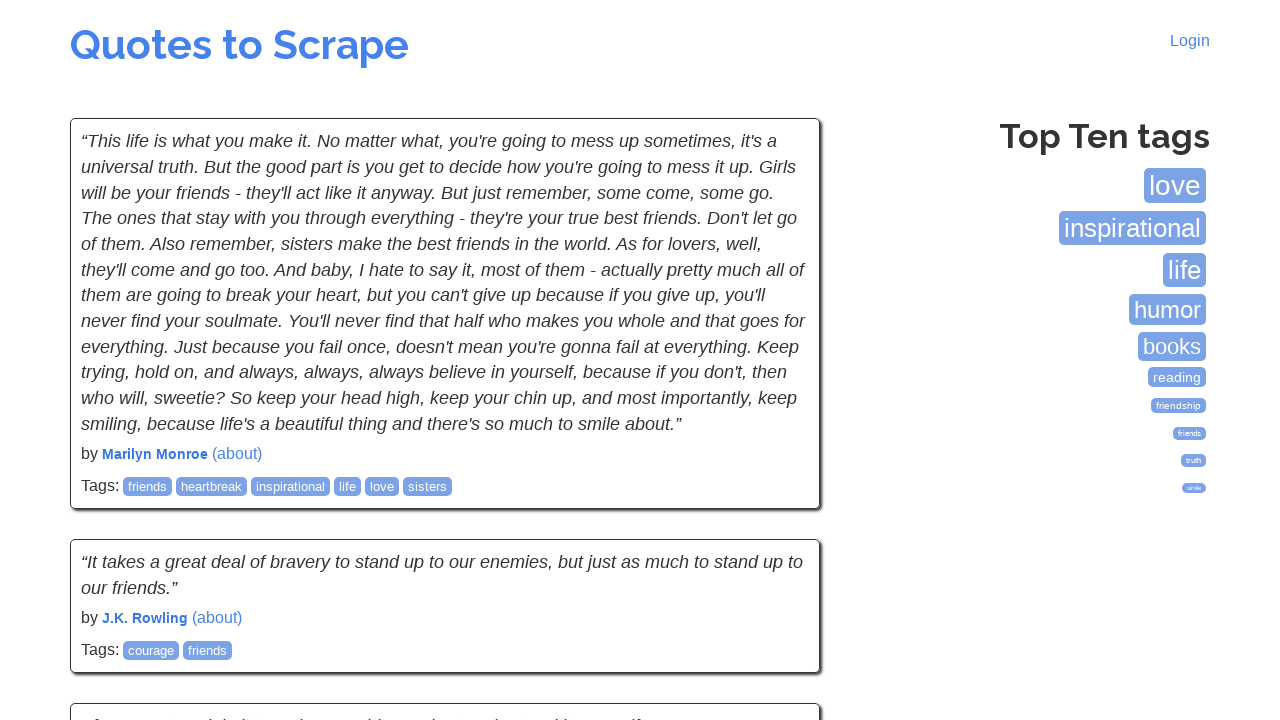

Clicked Next button to navigate from page 2 to page 3 at (778, 542) on li.next a
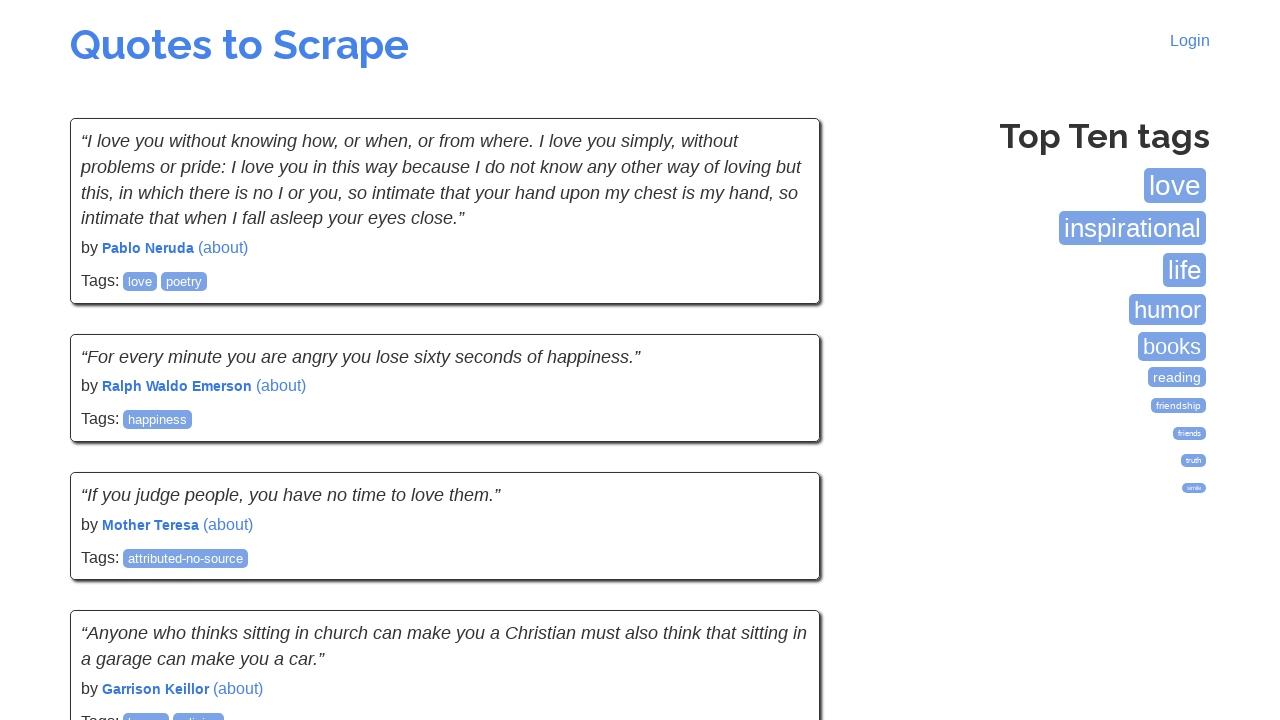

Waited for page 3 to load
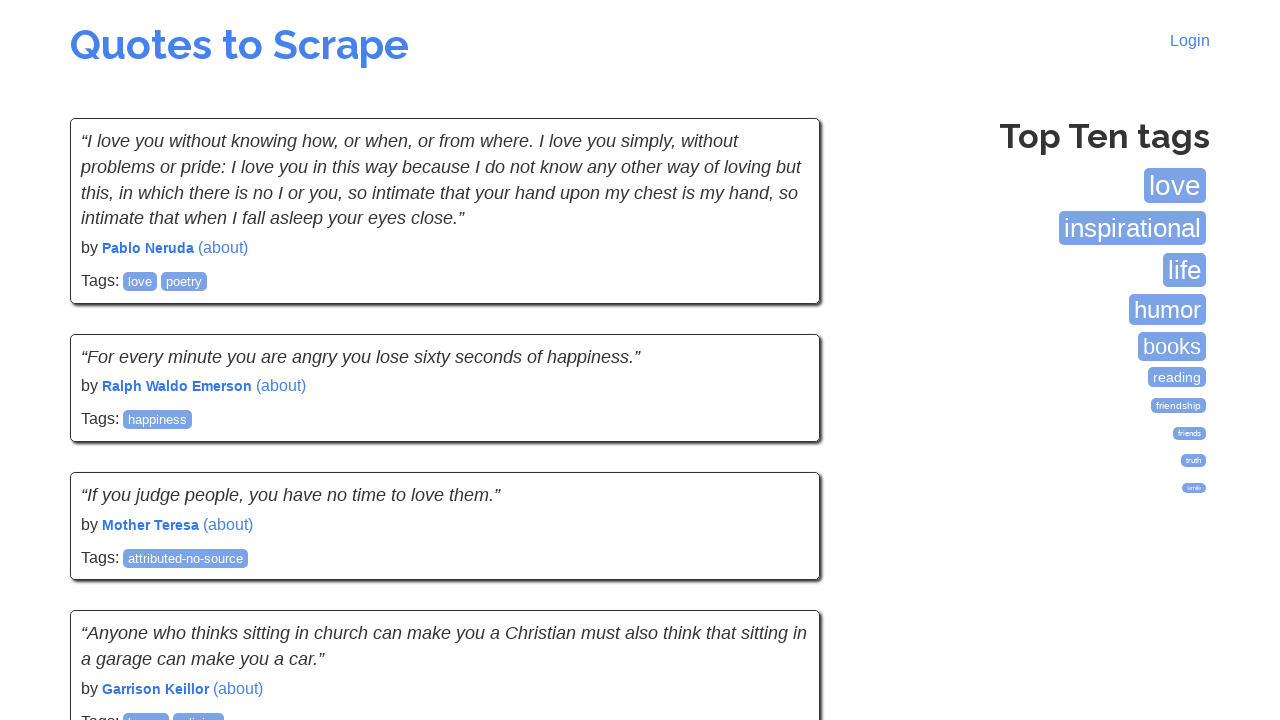

Verified quotes are displayed on page 3
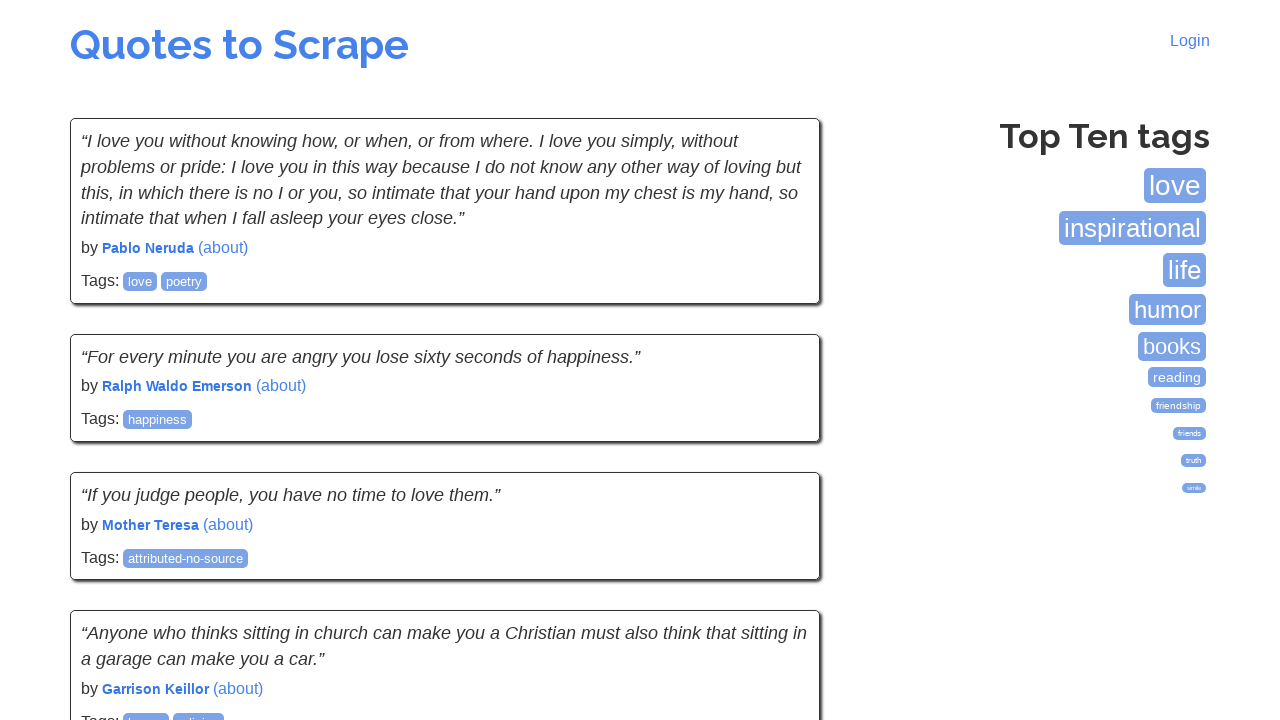

Clicked Next button to navigate from page 3 to page 4 at (778, 542) on li.next a
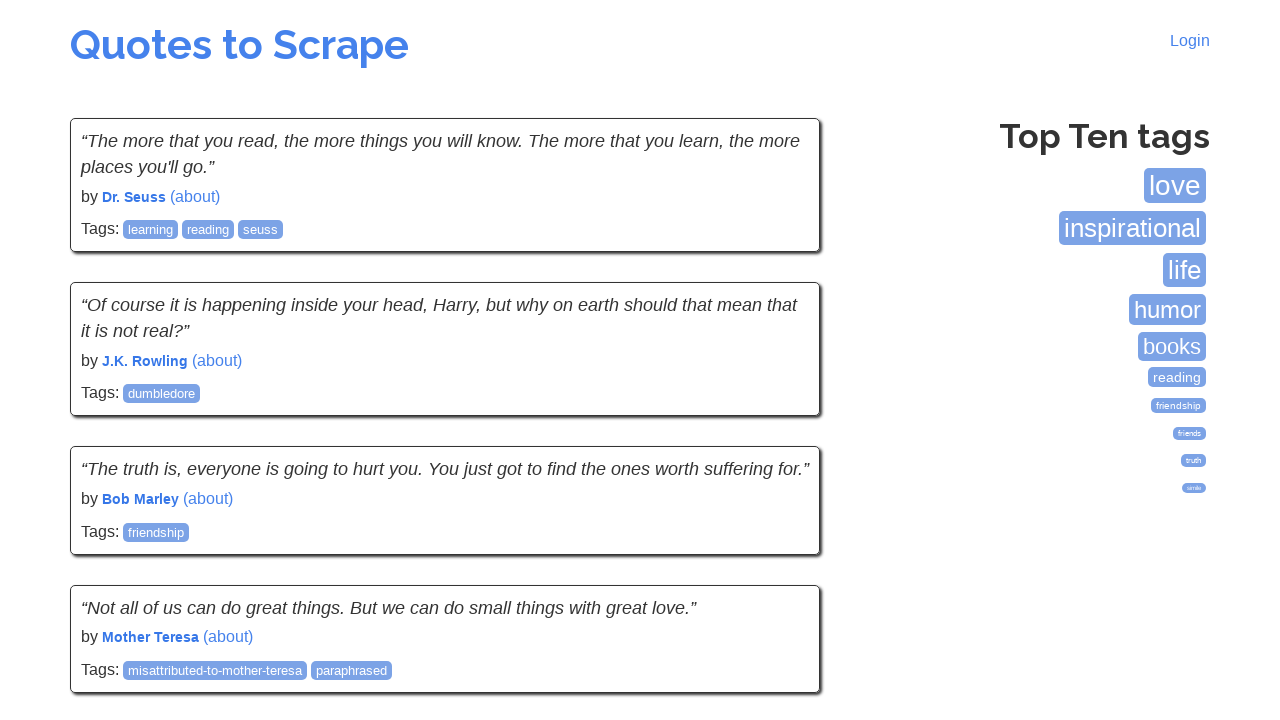

Waited for page 4 to load
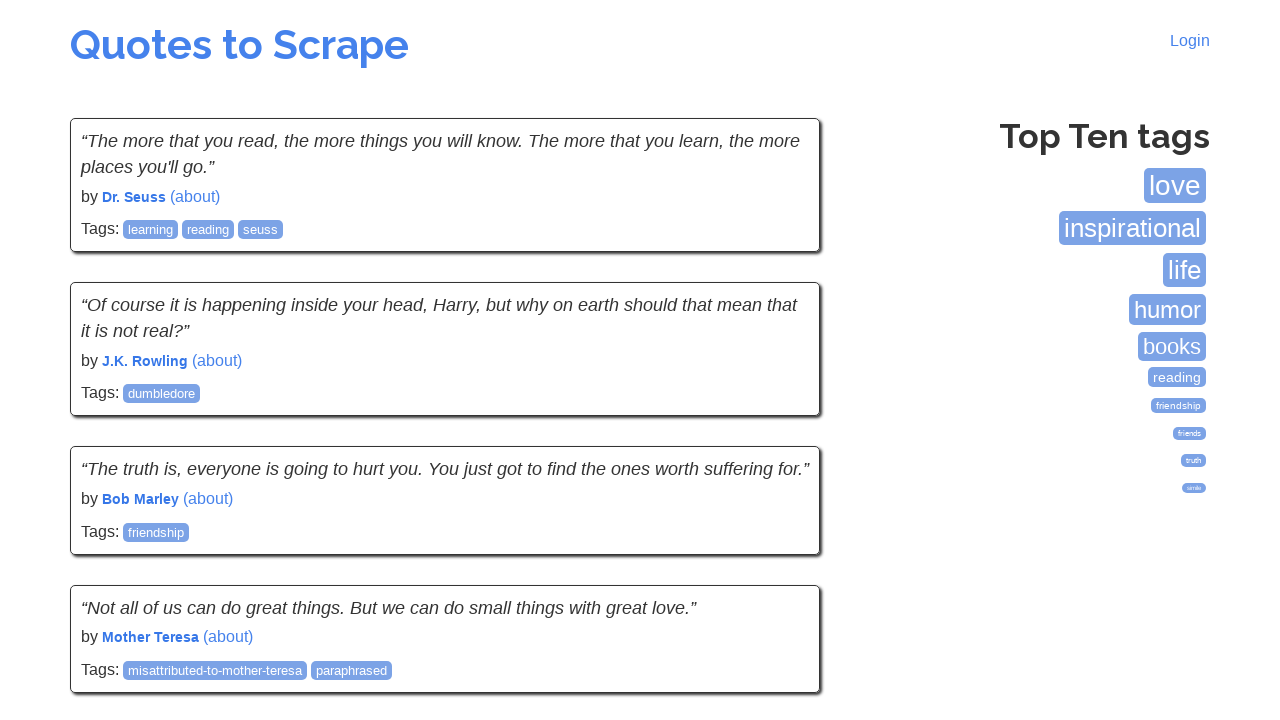

Verified quotes are displayed on page 4
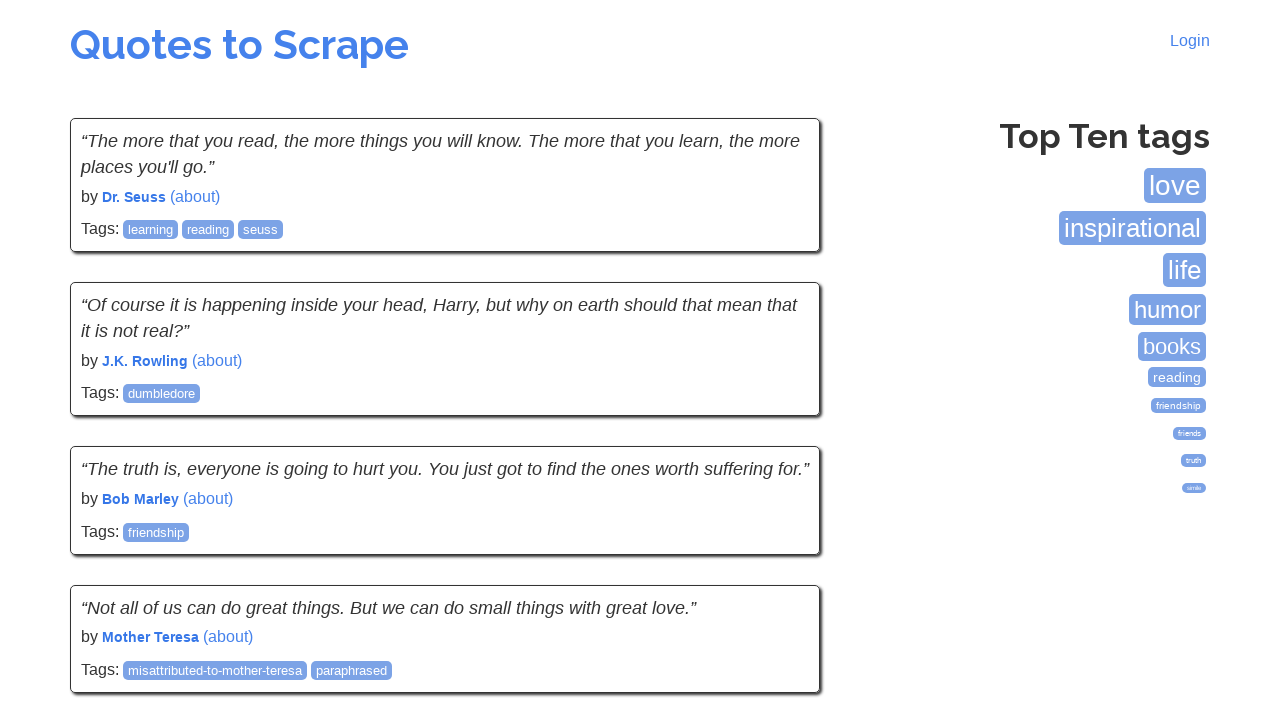

Clicked Next button to navigate from page 4 to page 5 at (778, 542) on li.next a
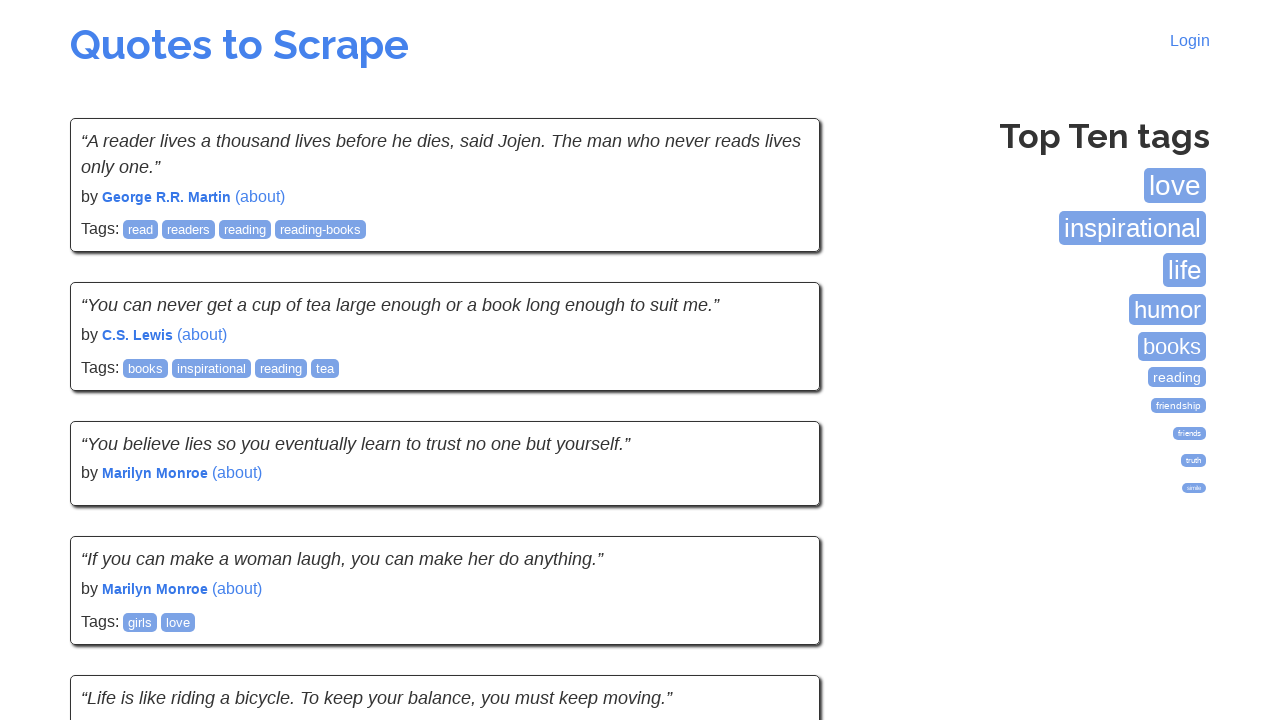

Waited for page 5 to load
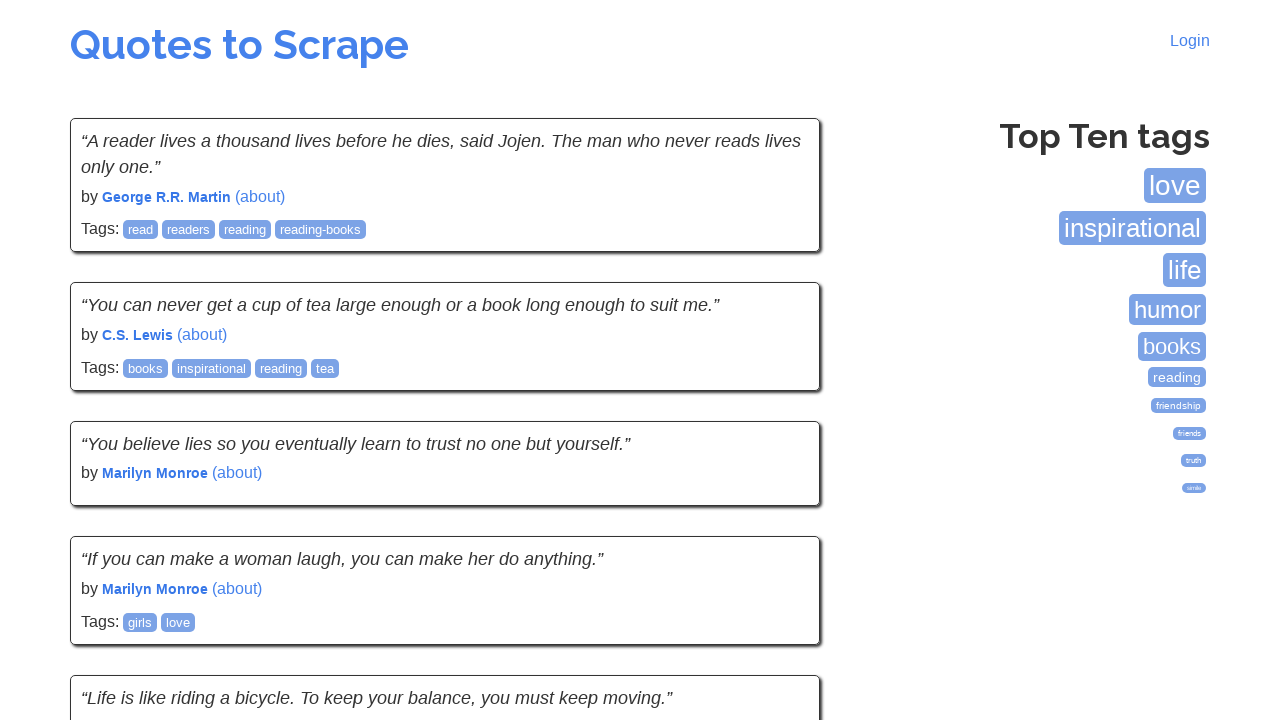

Verified quotes are displayed on page 5
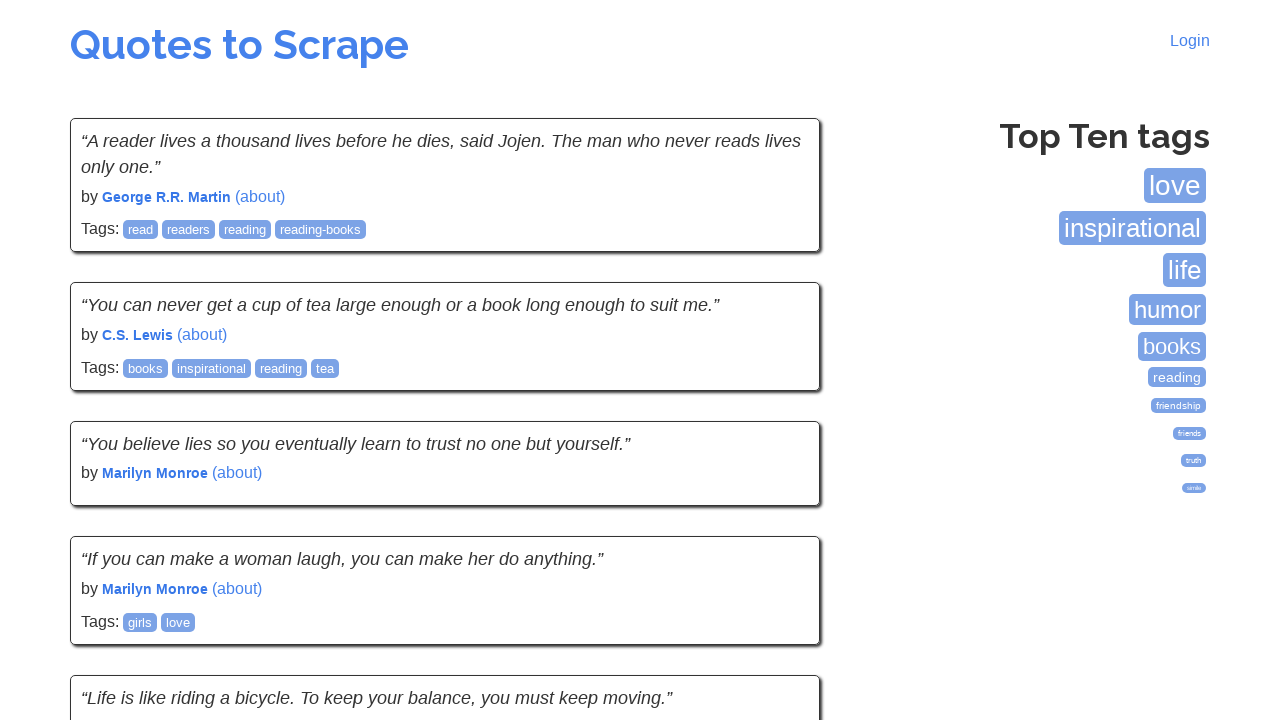

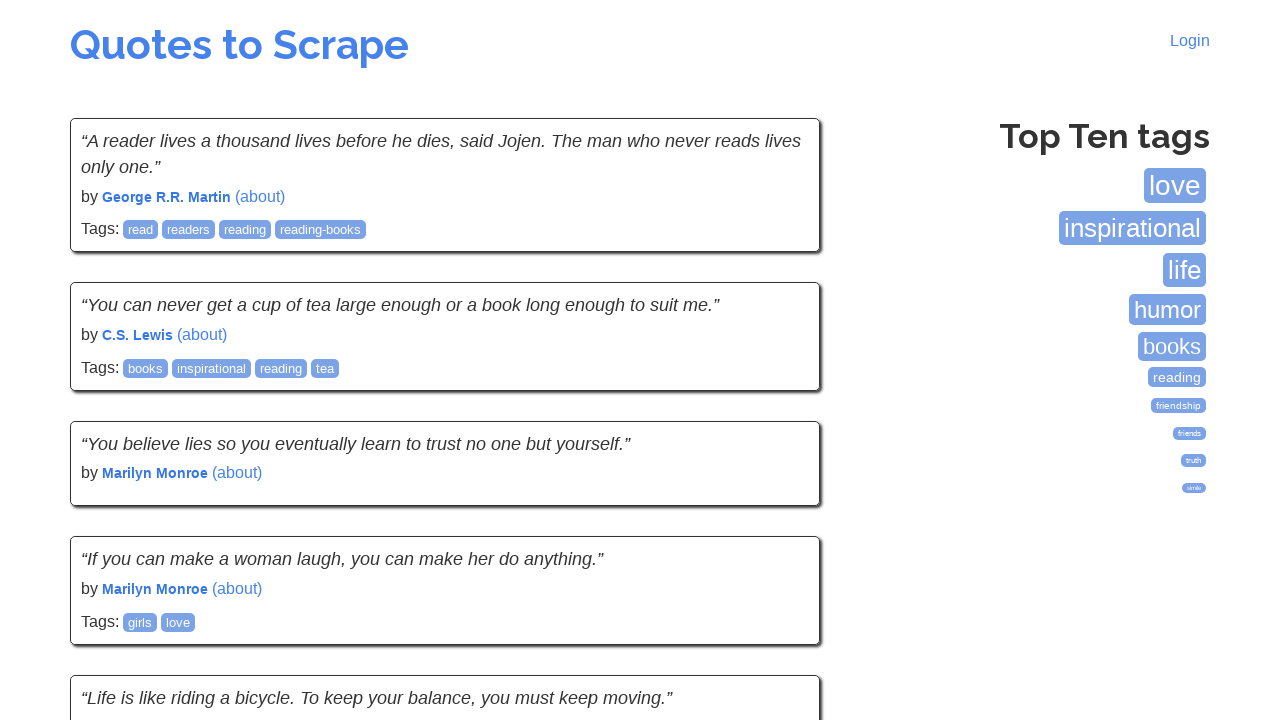